Tests JavaScript alert handling by interacting with three types of alerts: a simple alert (accept), a confirm dialog (accept), and a prompt dialog (enter text and accept).

Starting URL: https://letcode.in/alert

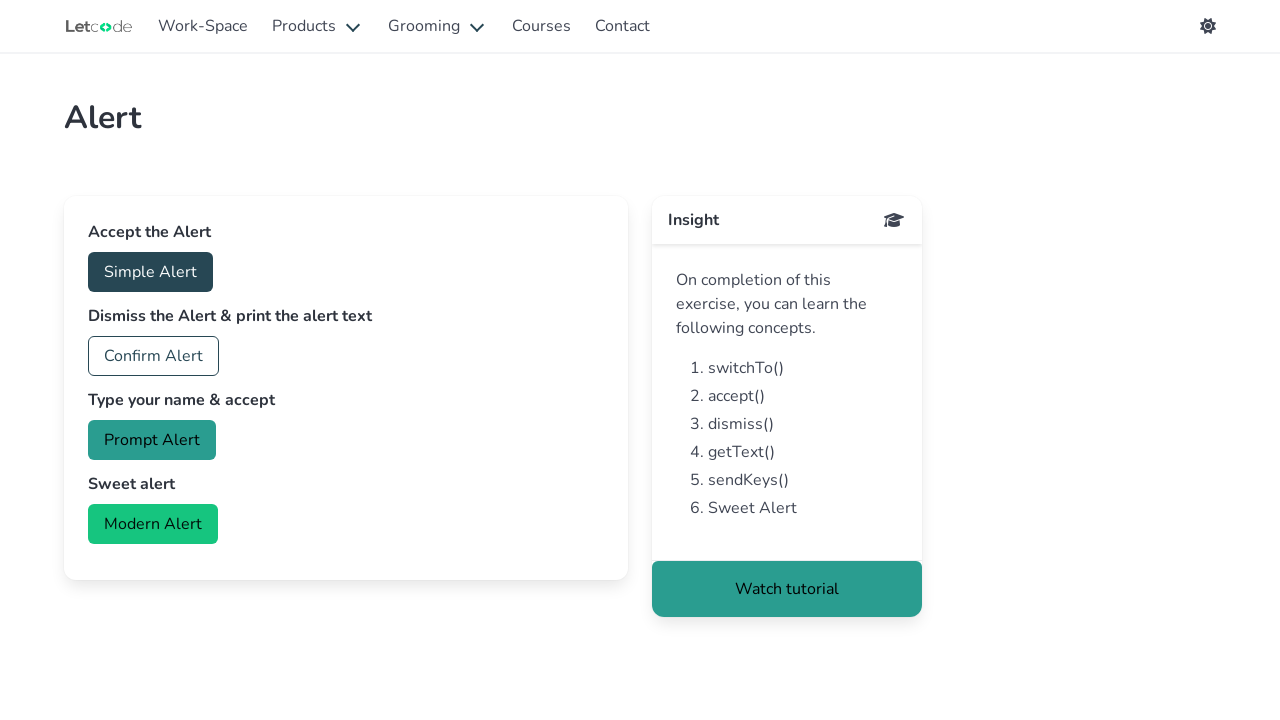

Navigated to alert test page
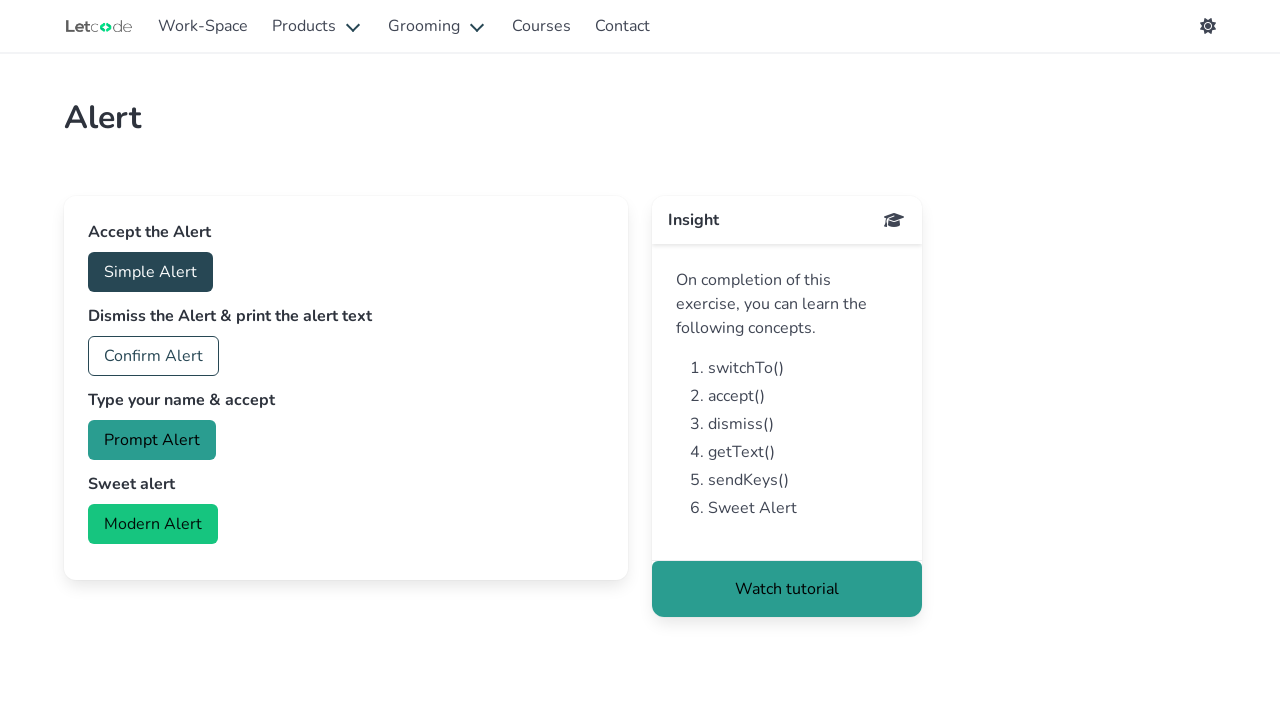

Set up dialog handler to accept simple alert
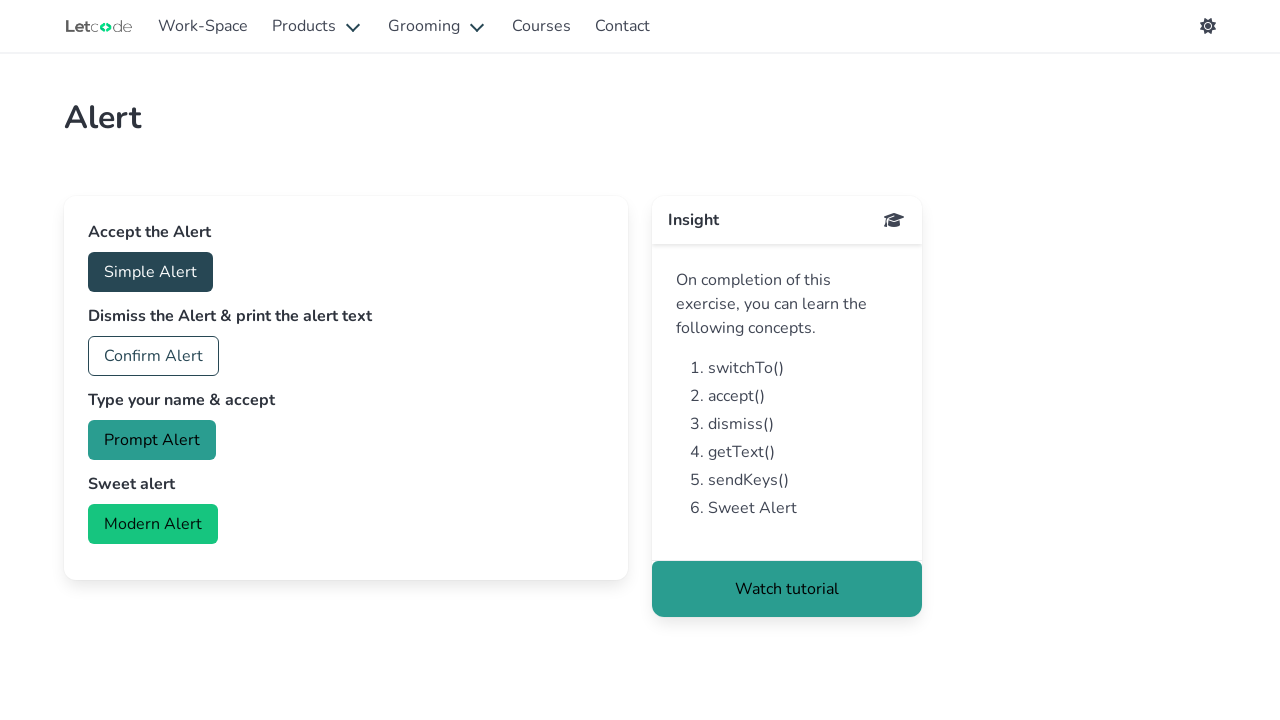

Clicked button to trigger simple alert and accepted it at (150, 272) on #accept
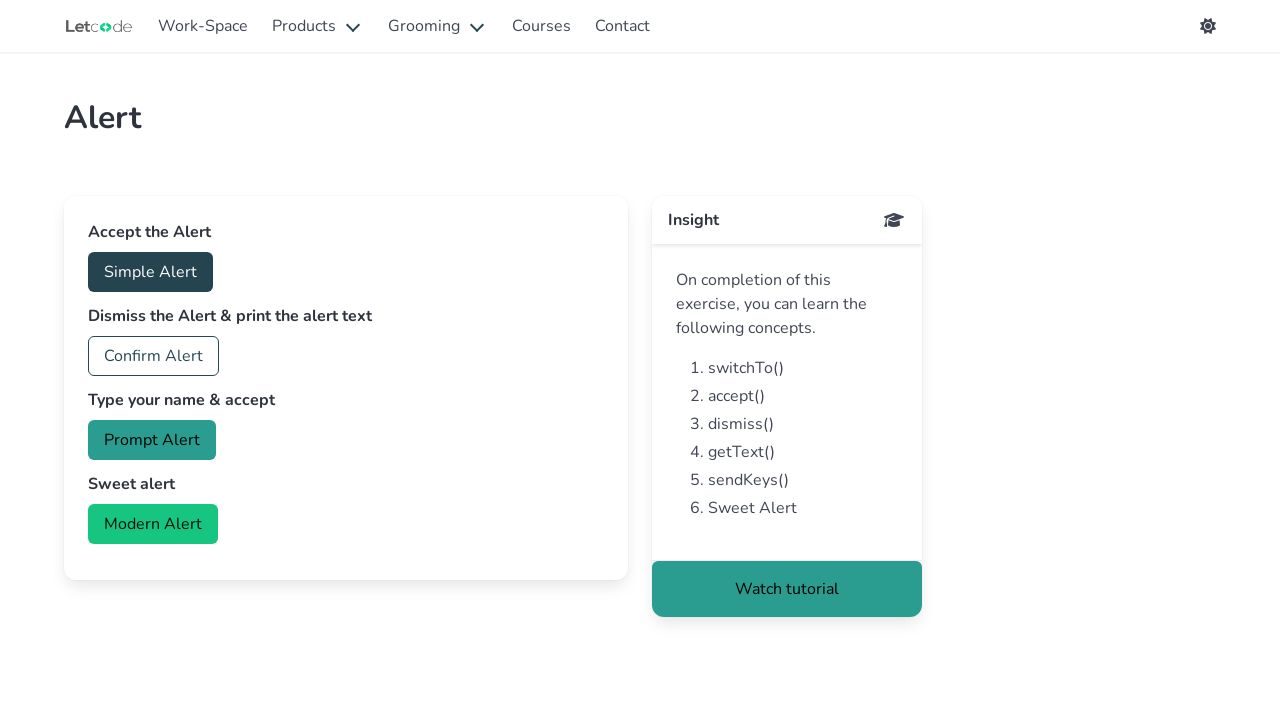

Set up dialog handler to accept confirm dialog
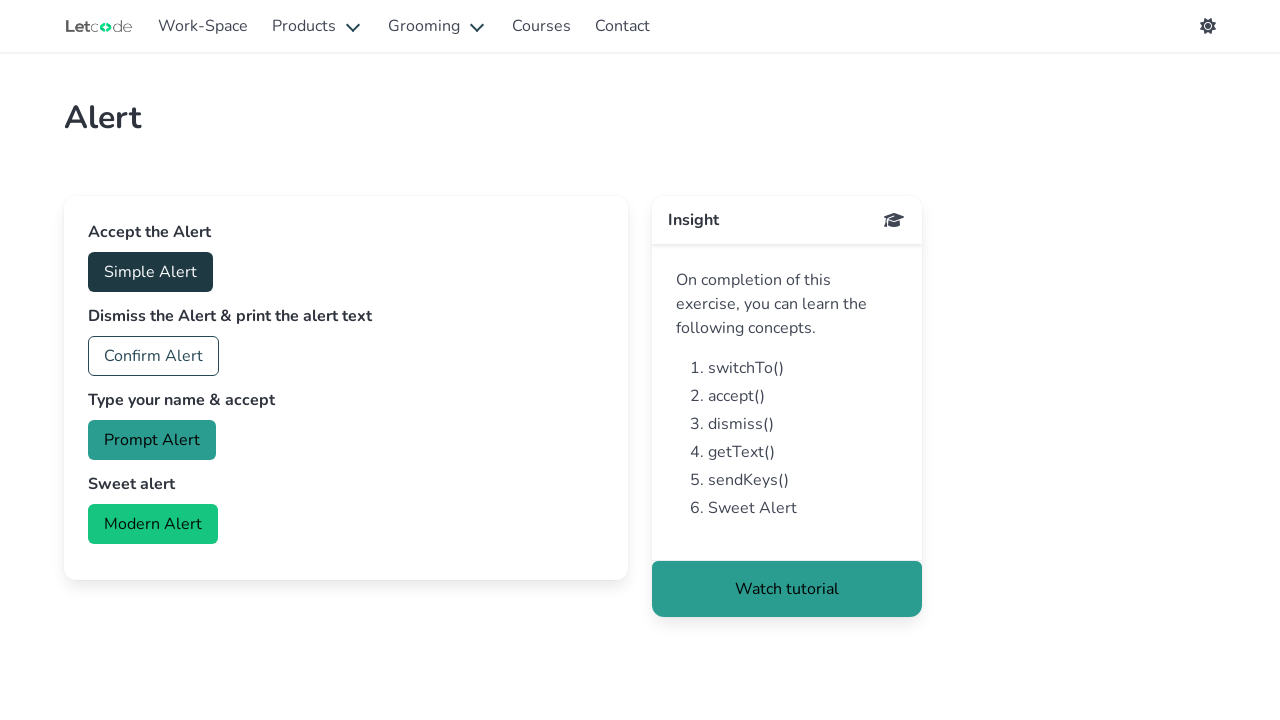

Clicked button to trigger confirm dialog and accepted it at (154, 356) on #confirm
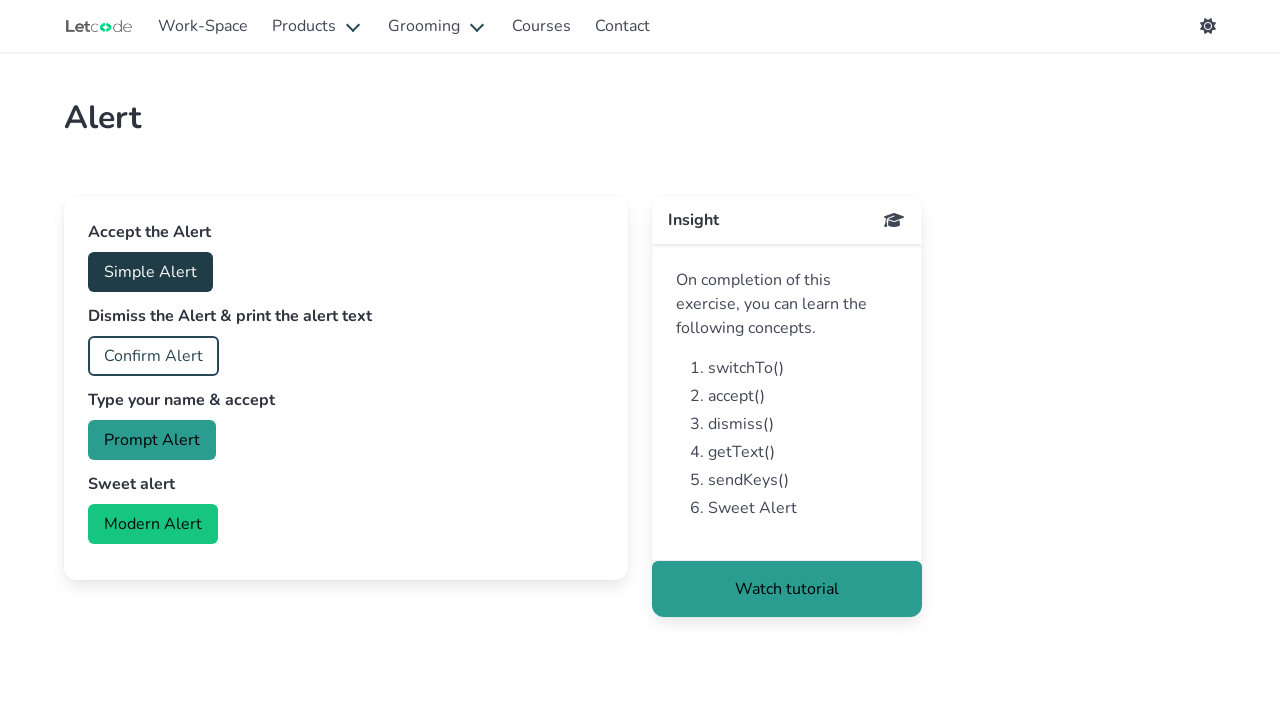

Set up dialog handler to accept prompt dialog with text 'hhhhh'
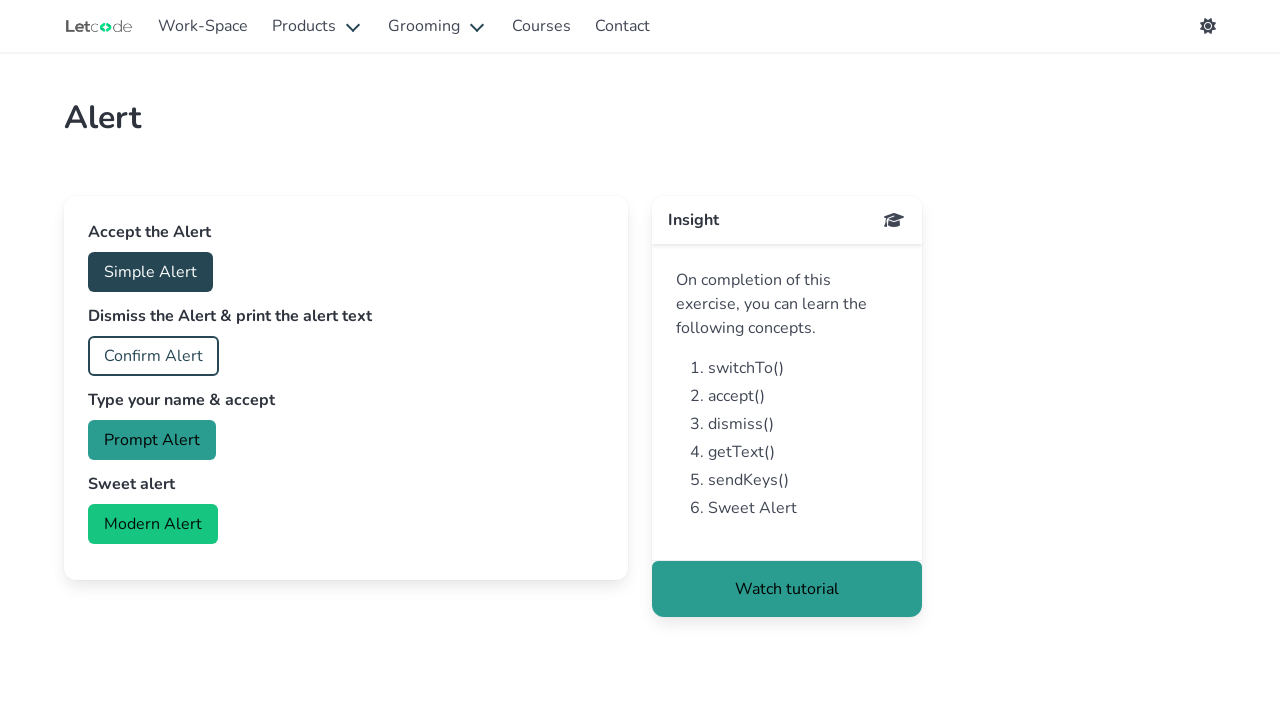

Clicked button to trigger prompt dialog and entered text then accepted it at (152, 440) on #prompt
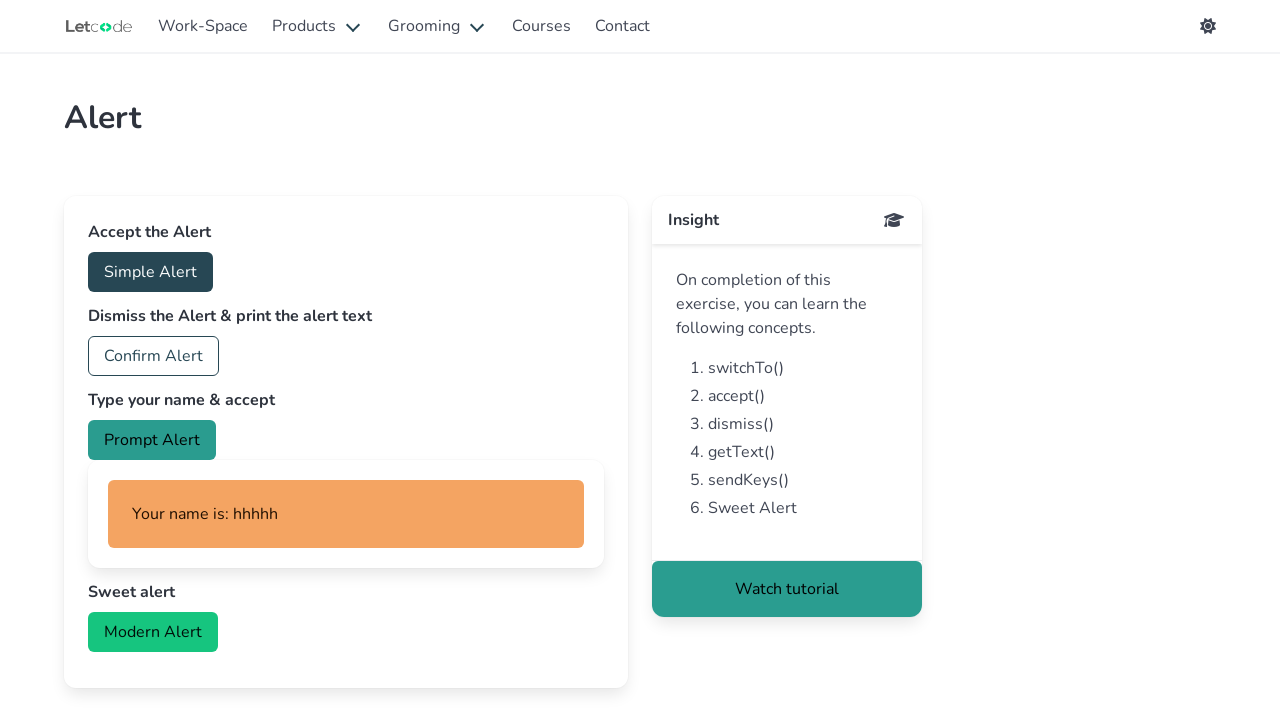

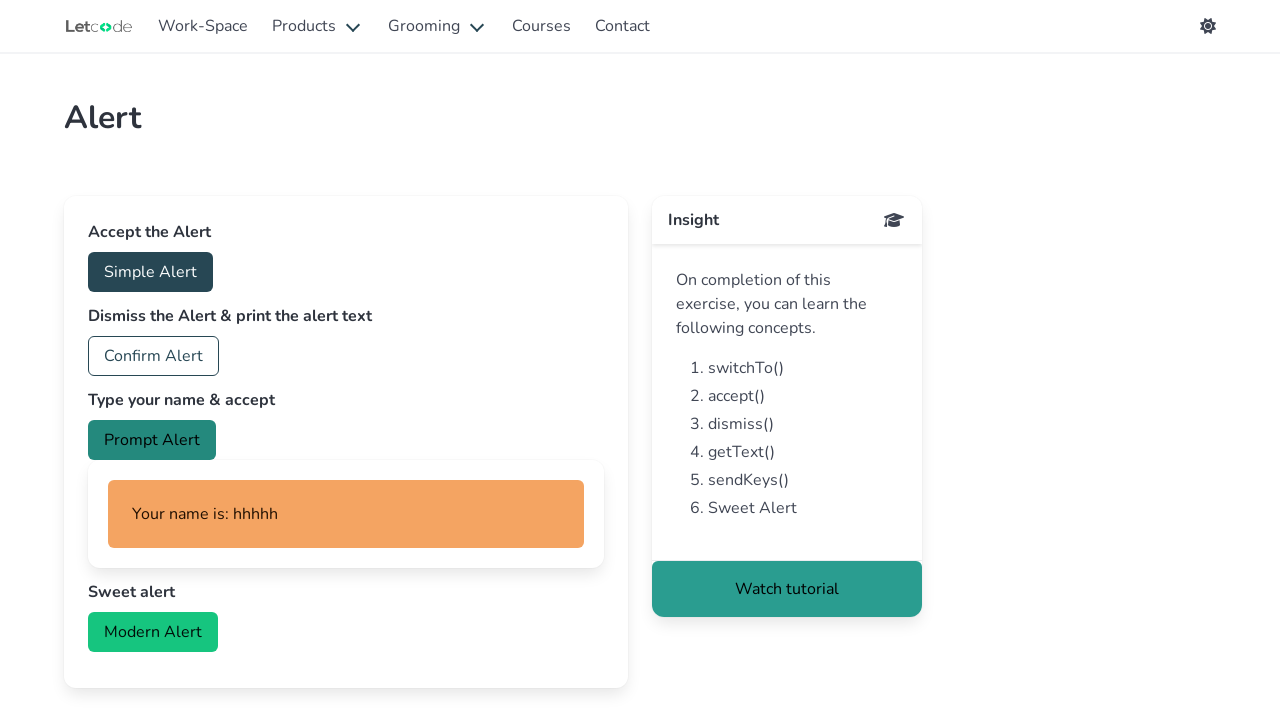